Tests radio button functionality by clicking on two different radio buttons (the "Yes" radio button and the "Impressive" radio button) and verifying they can be selected.

Starting URL: https://demoqa.com/radio-button

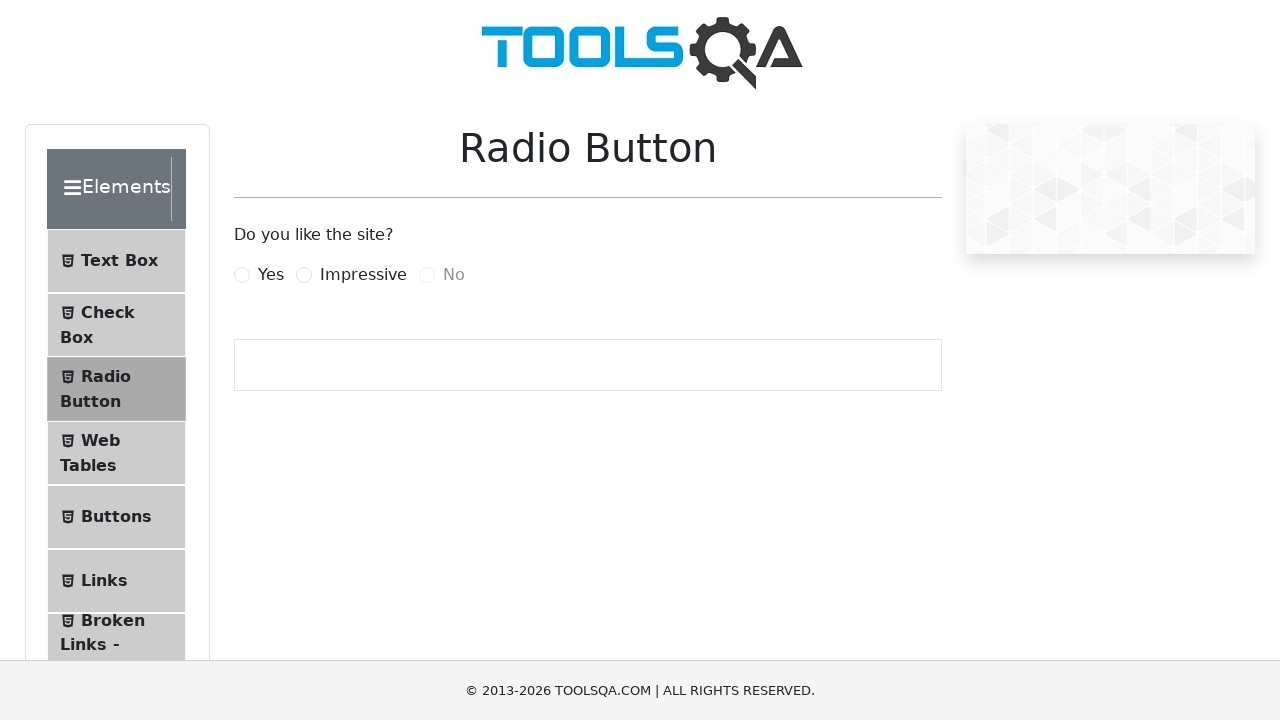

Clicked on the 'Yes' radio button at (271, 275) on label[for='yesRadio']
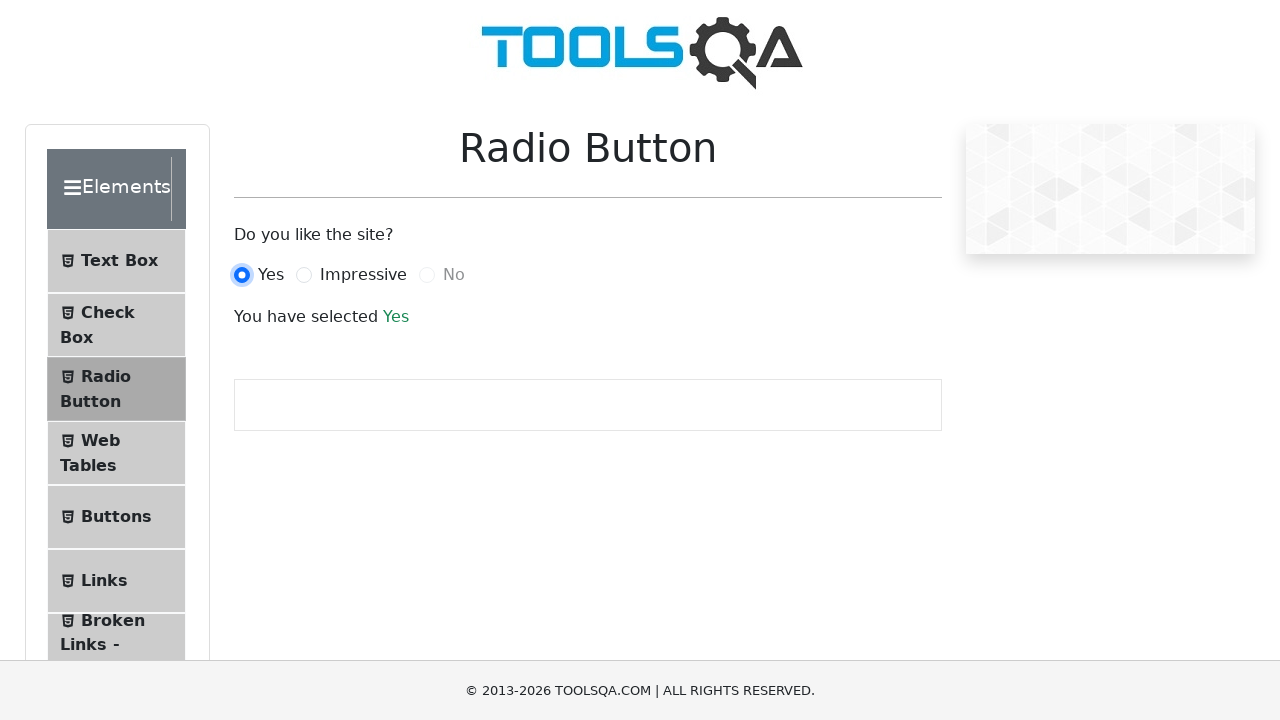

Verified that the 'Yes' radio button is checked
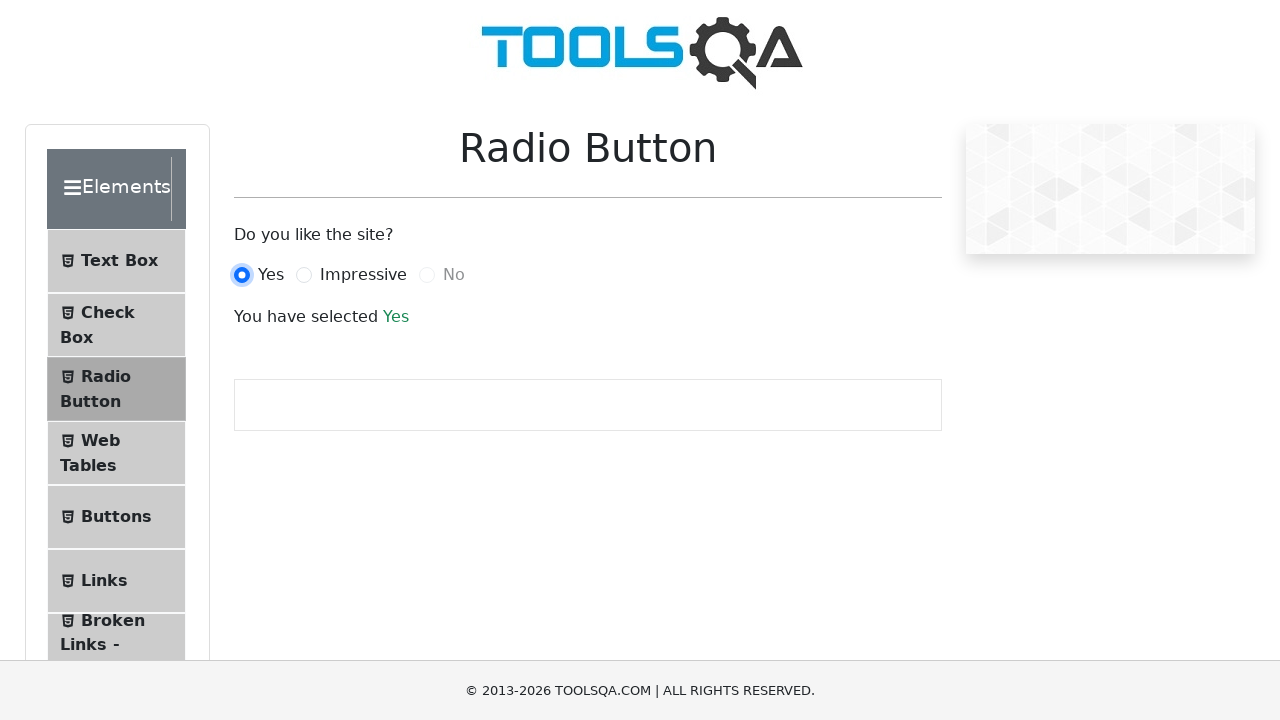

Clicked on the 'Impressive' radio button at (363, 275) on label[for='impressiveRadio']
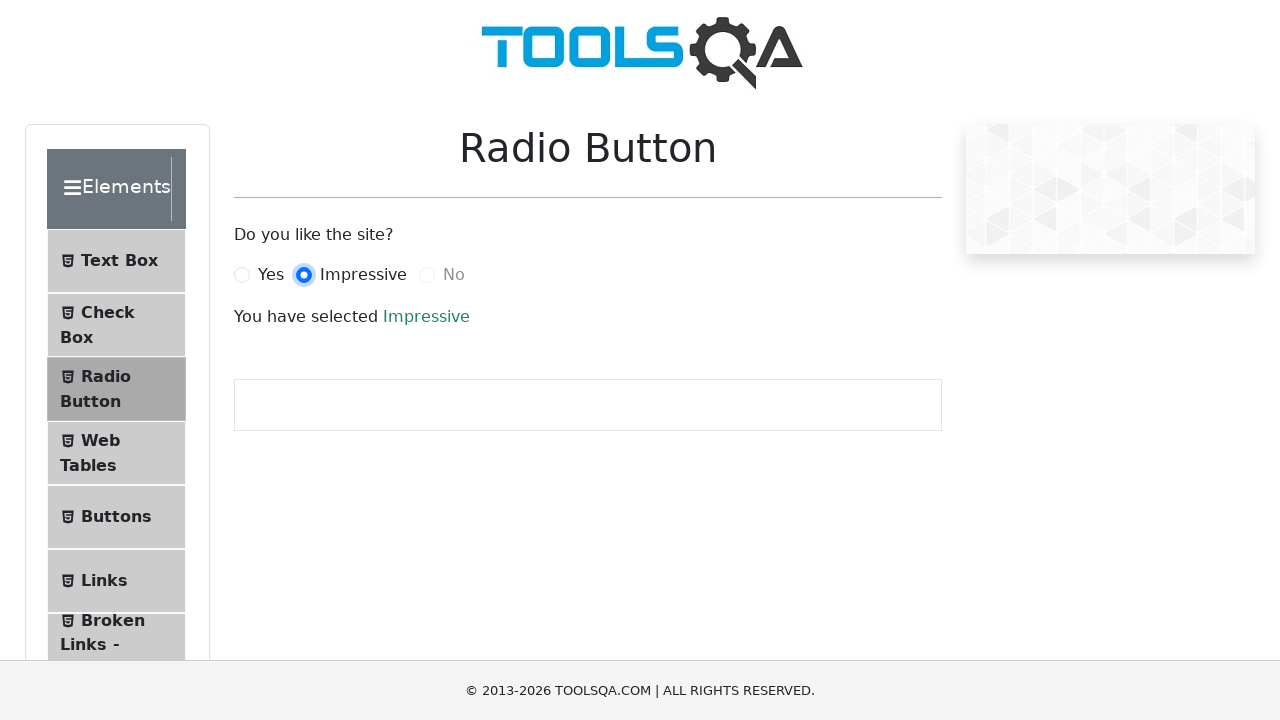

Verified that the 'Impressive' radio button is checked
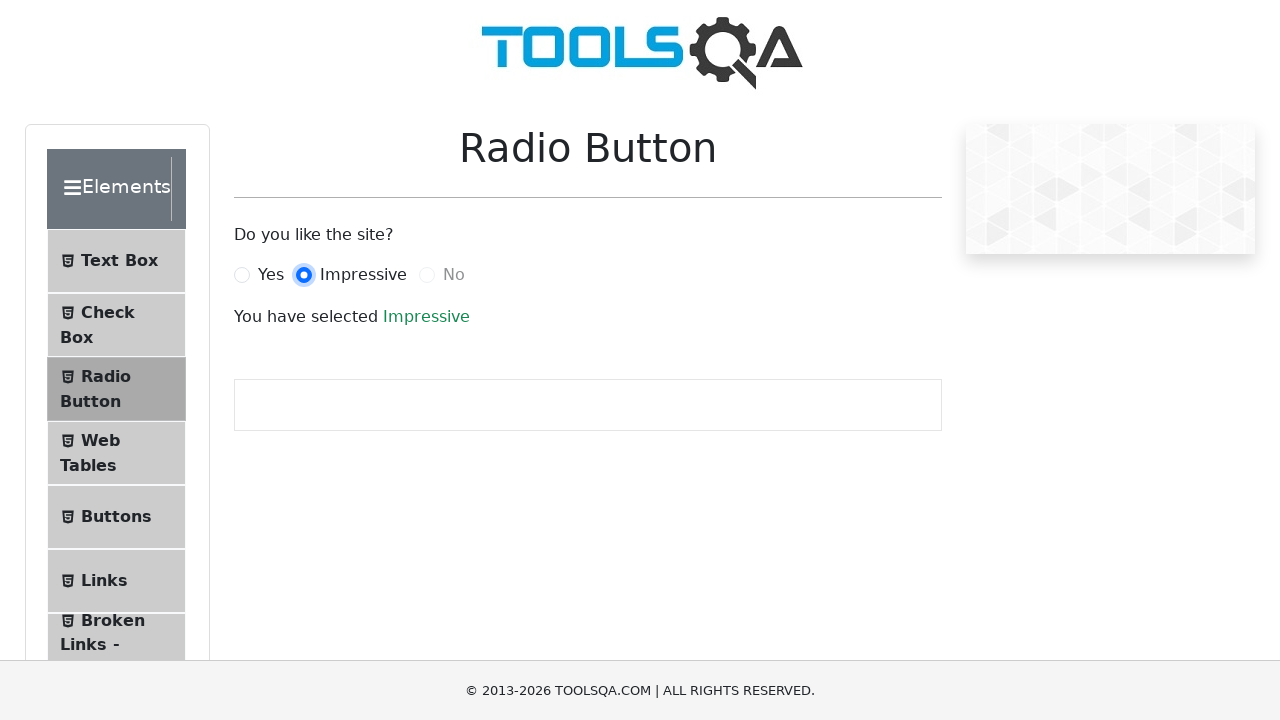

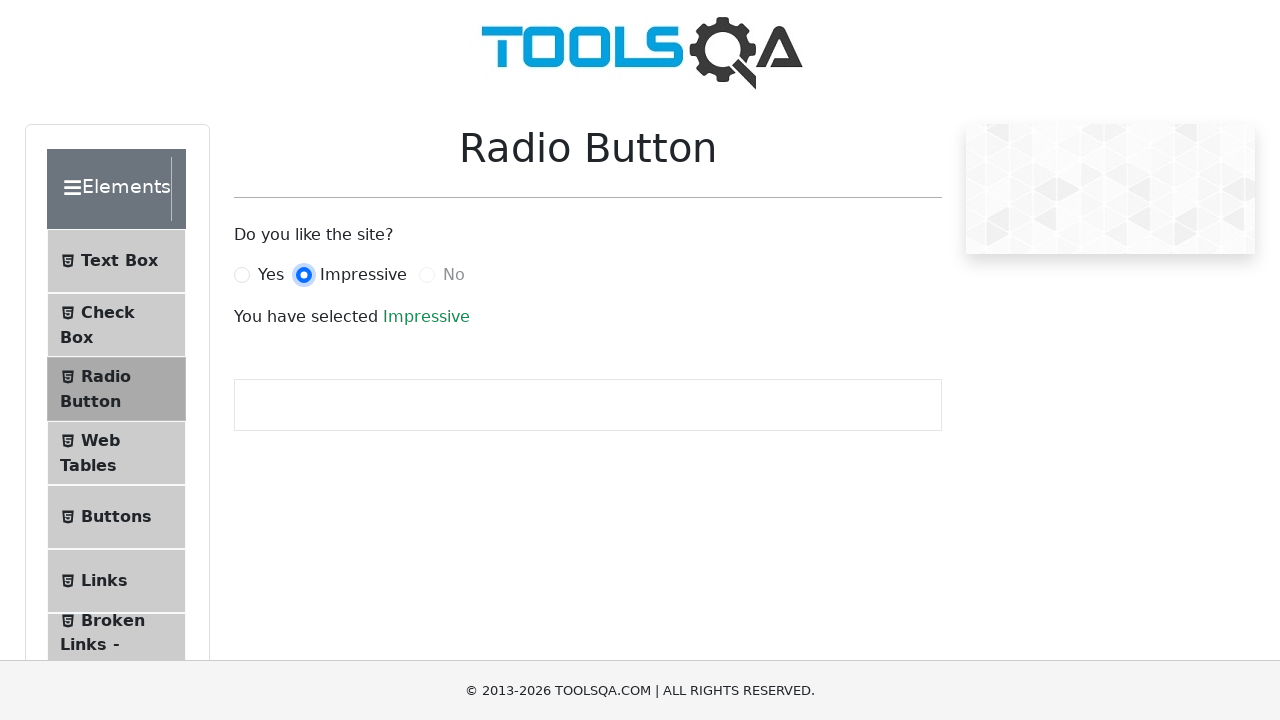